Waits for a price condition to be met, then books an item, calculates and submits an answer based on a mathematical formula, and handles the resulting alert dialog

Starting URL: http://suninjuly.github.io/explicit_wait2.html

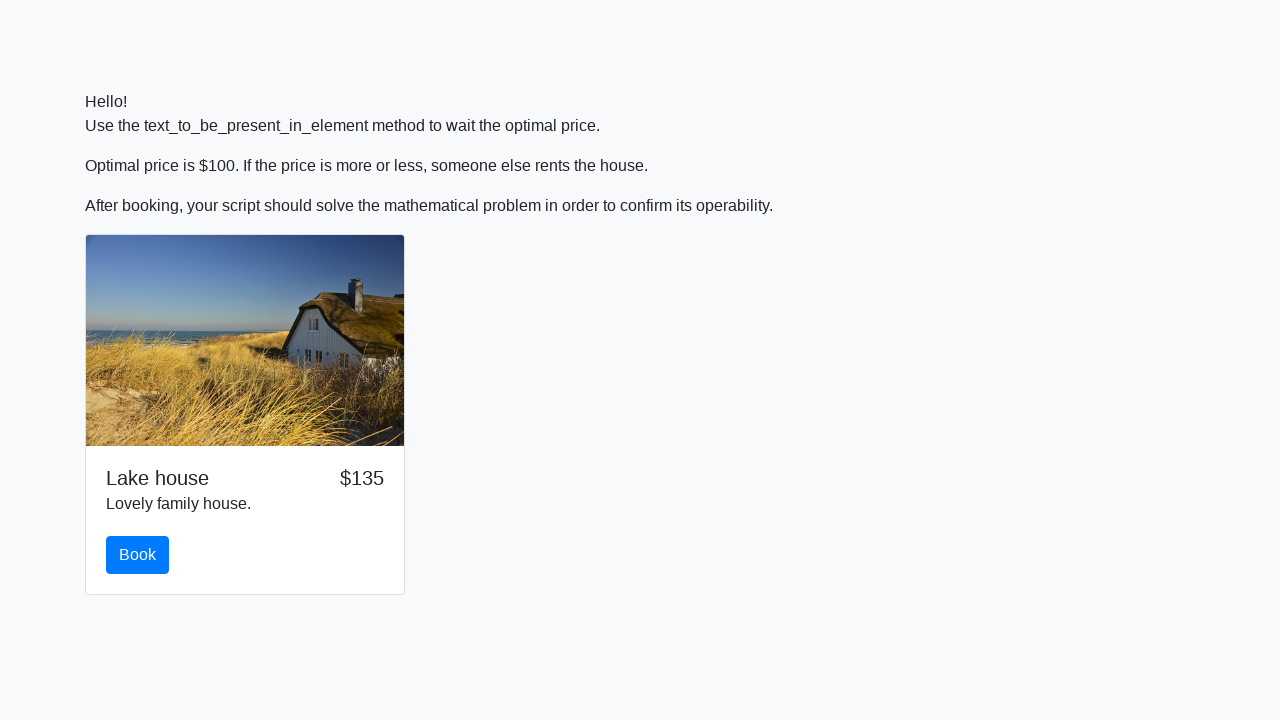

Waited for price to reach $100
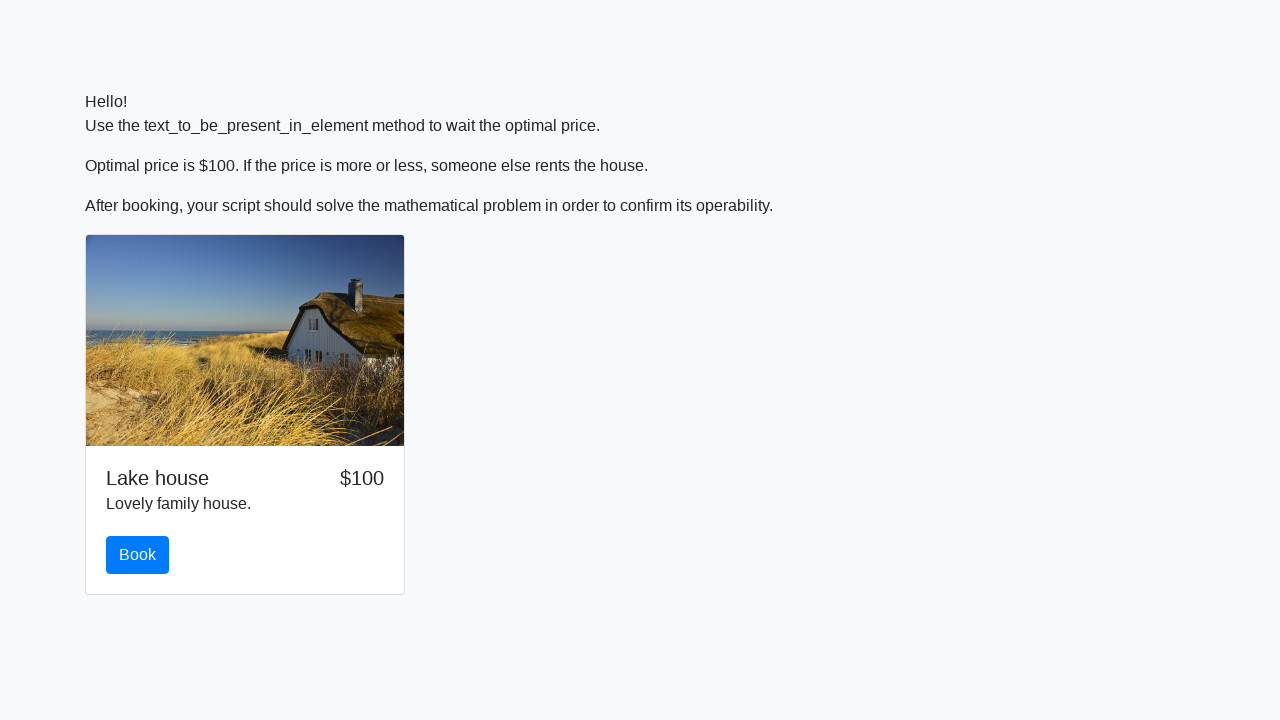

Clicked book button at (138, 555) on #book
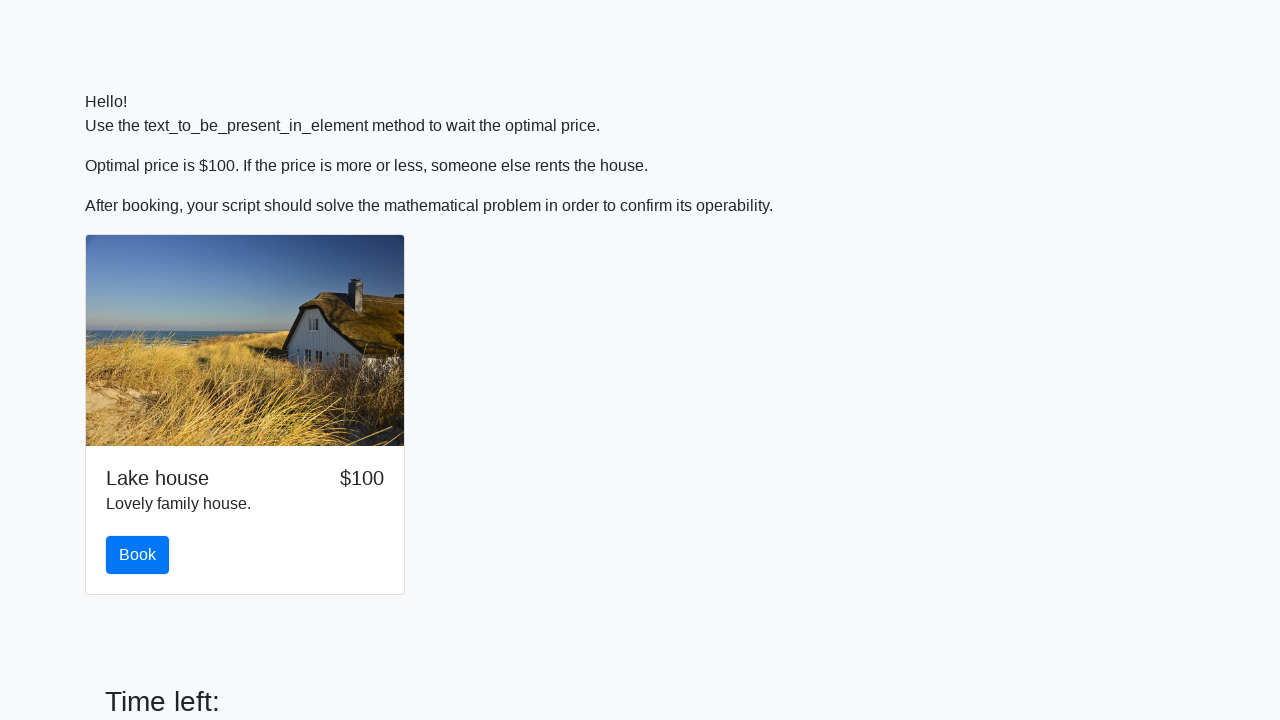

Scrolled submit button into view
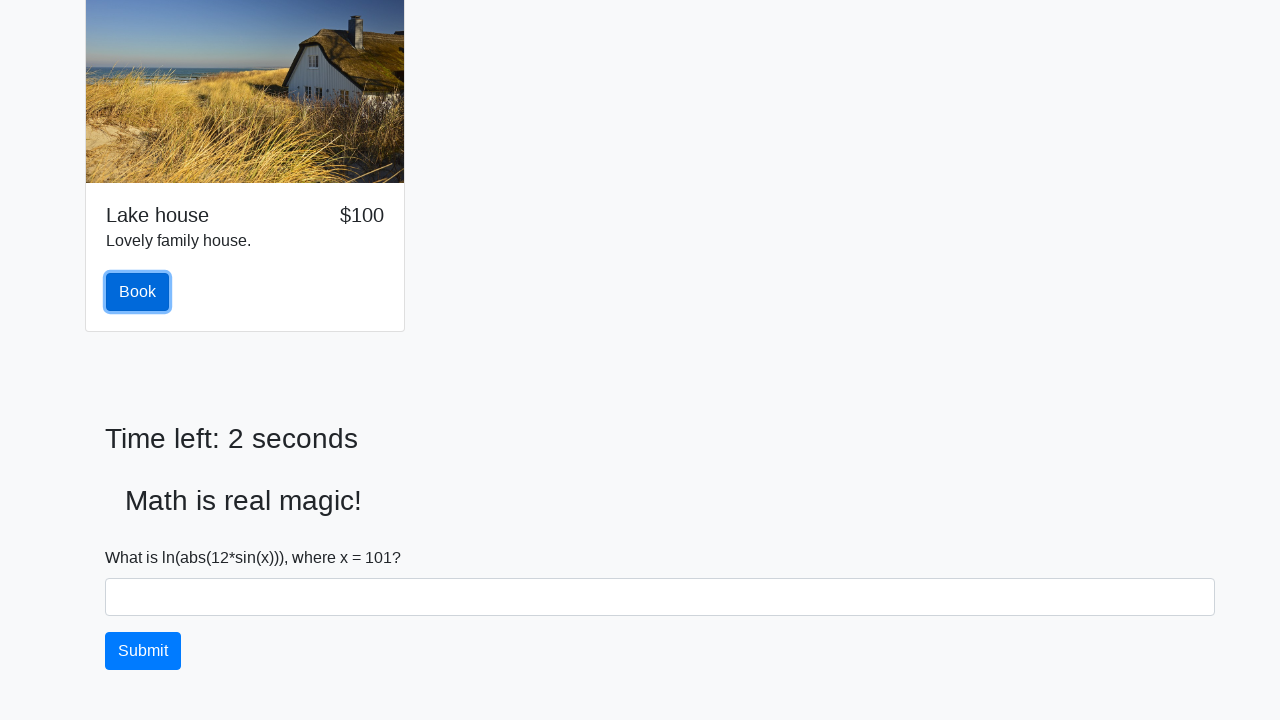

Retrieved input value: 101
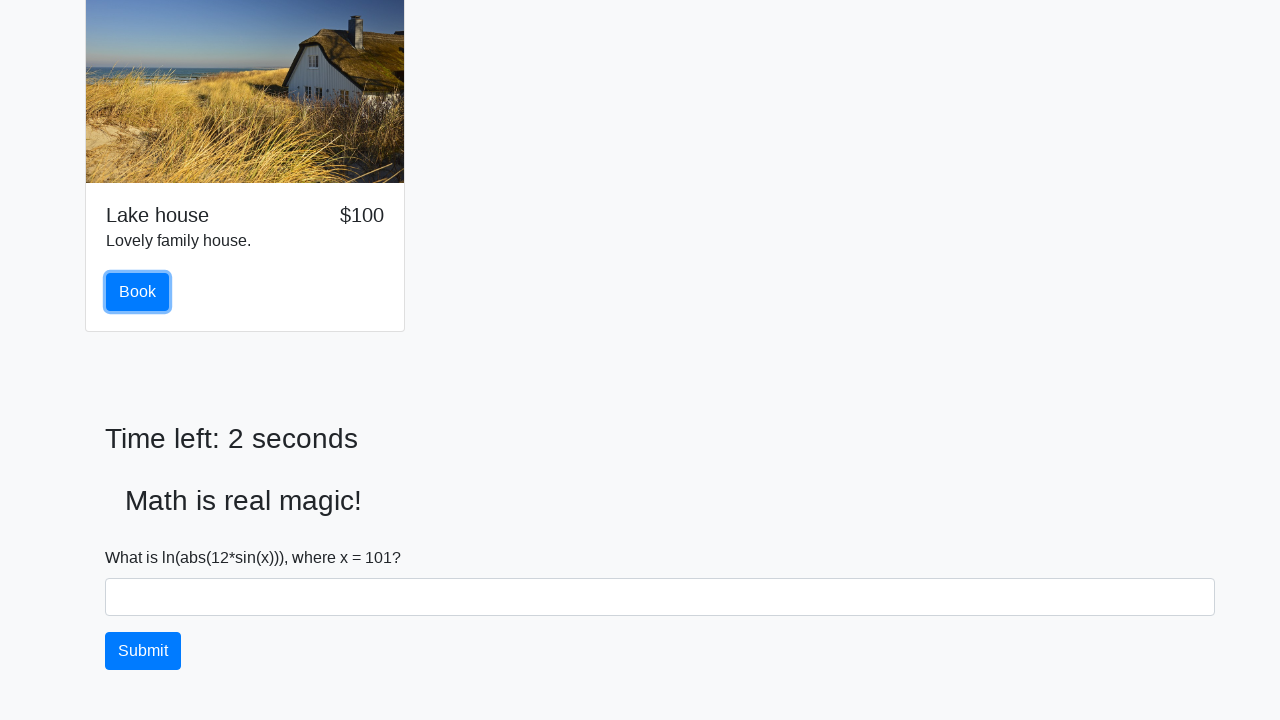

Calculated answer using formula: 1.6908906002902686
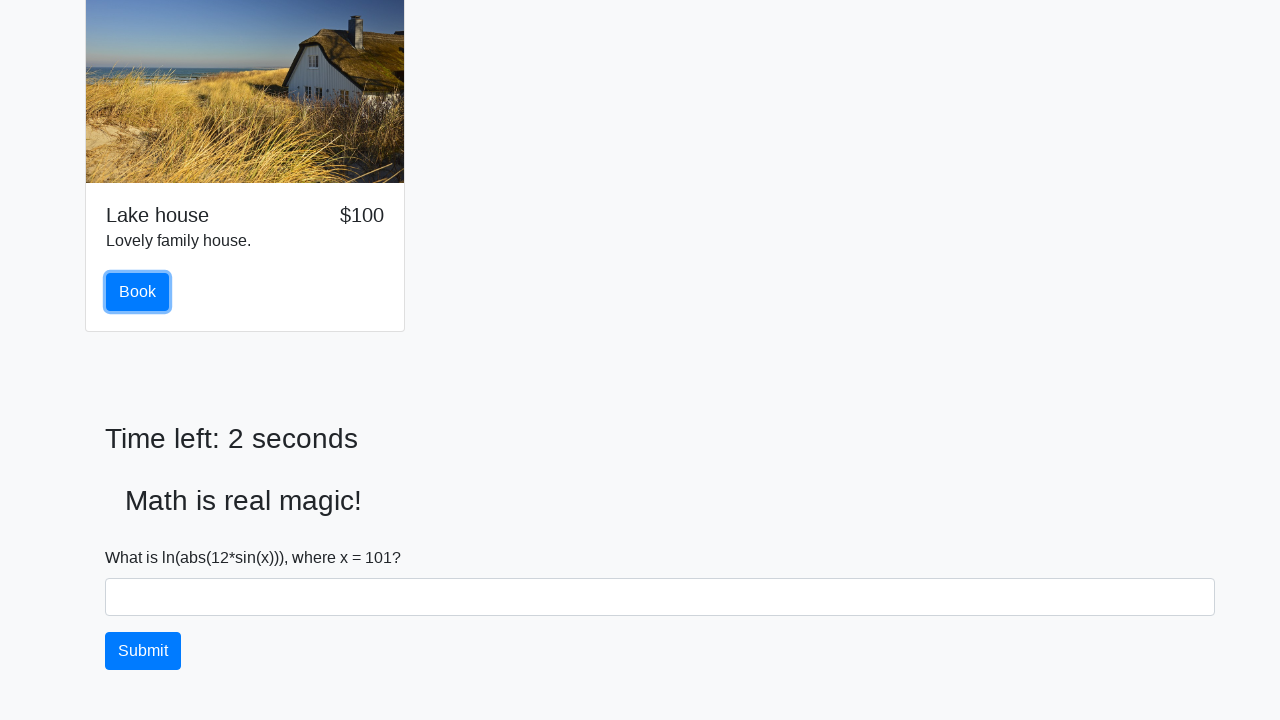

Filled answer field with calculated value on #answer
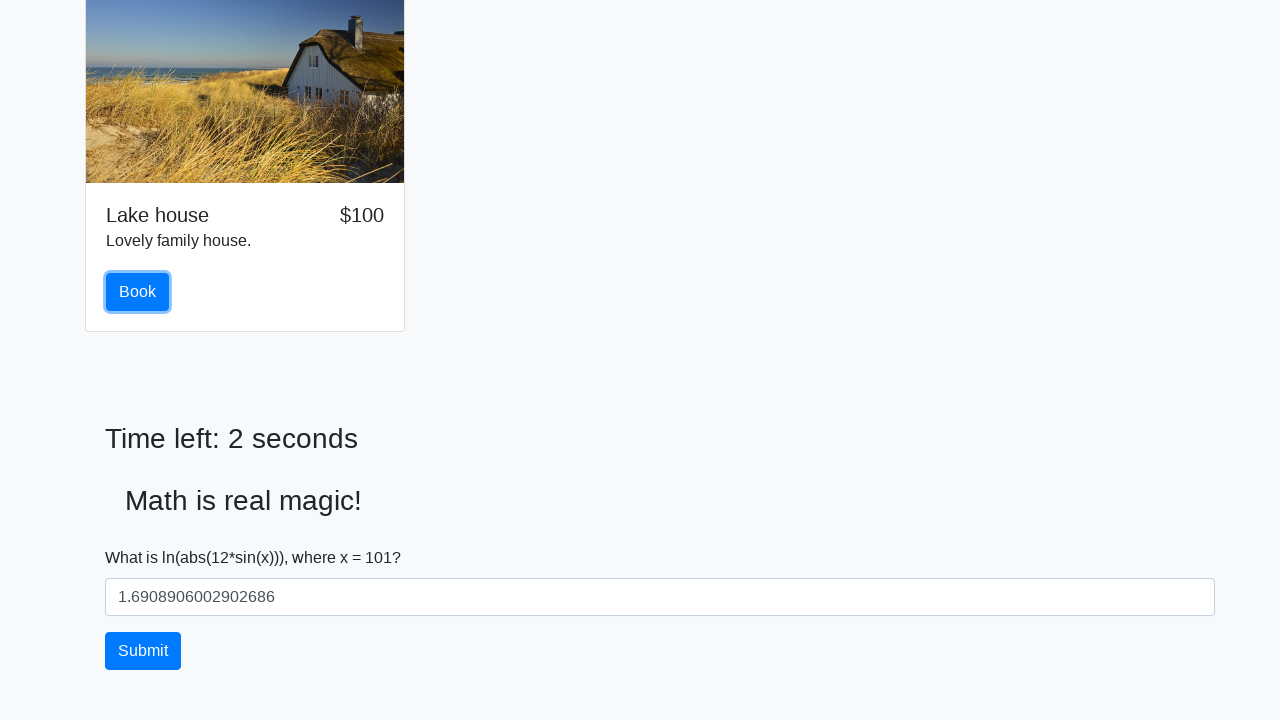

Set up alert dialog handler to accept
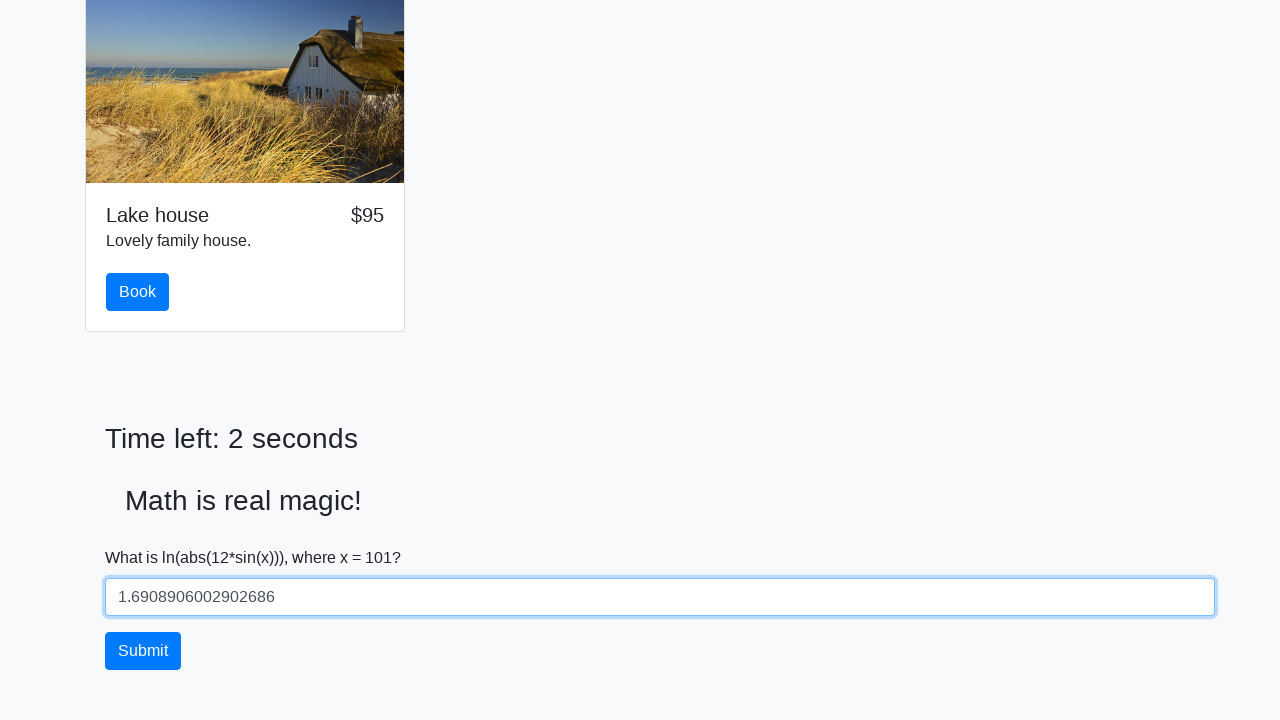

Clicked submit button at (143, 651) on #solve
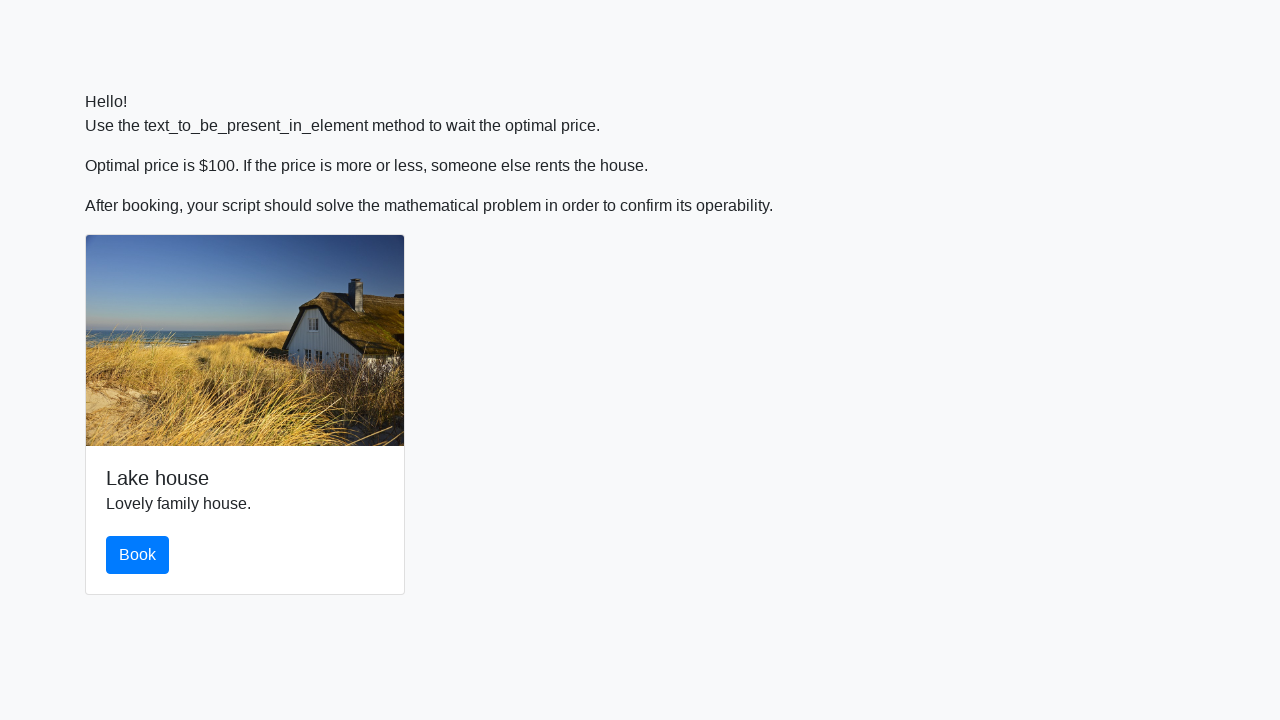

Waited for alert dialog to be processed
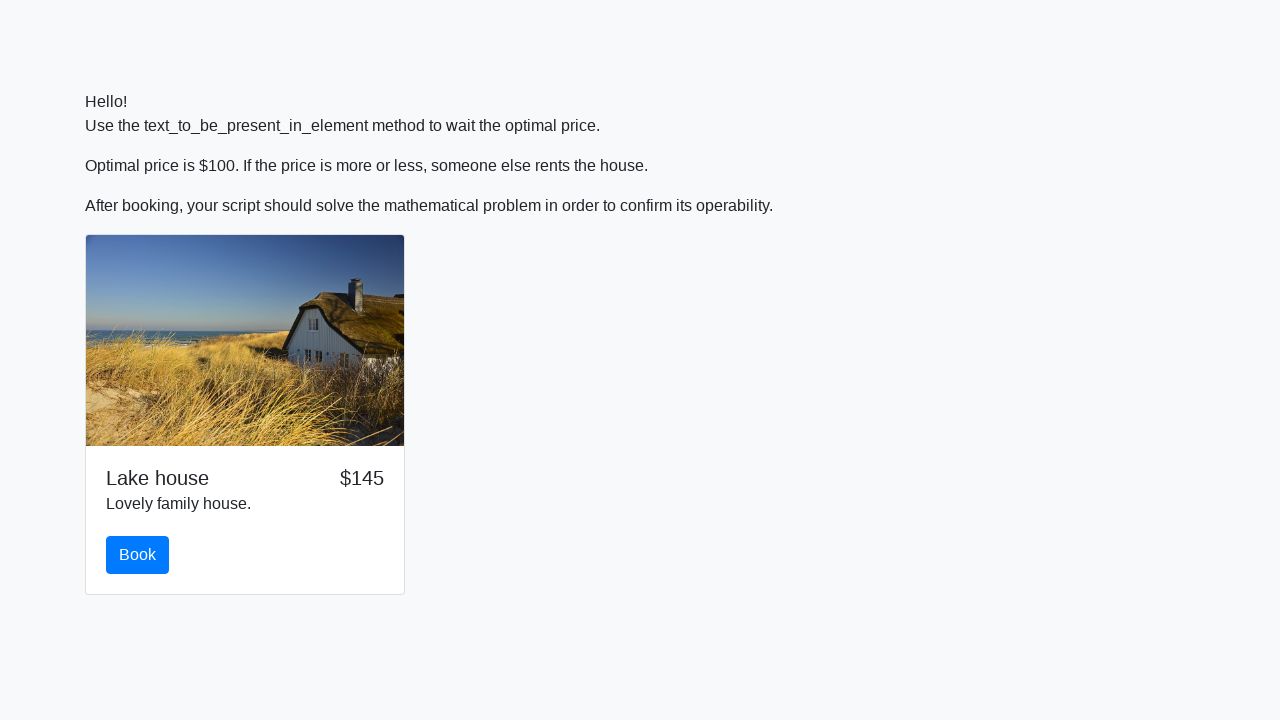

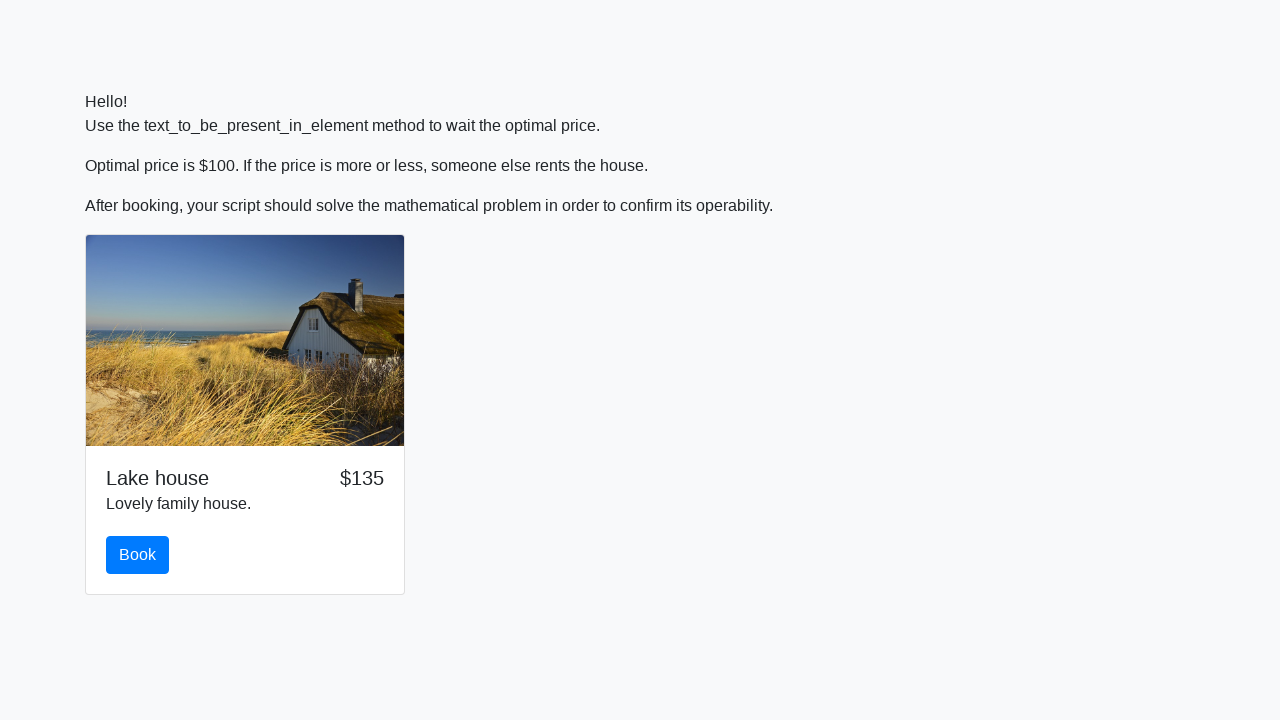